Fills out a complete practice form with student information including name, email, gender, mobile, date of birth, subjects, hobbies, picture upload, address, state and city, then verifies the submitted data appears correctly in a confirmation table.

Starting URL: https://demoqa.com/automation-practice-form

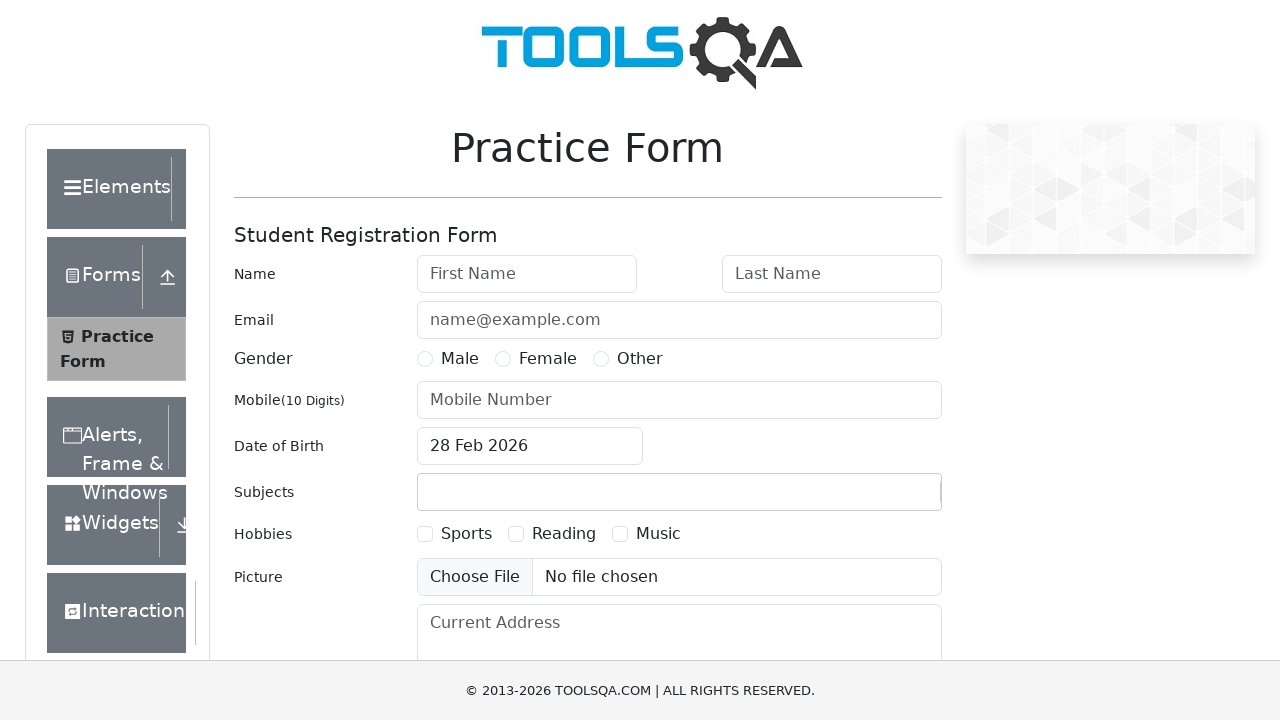

Filled first name with 'Michael' on #firstName
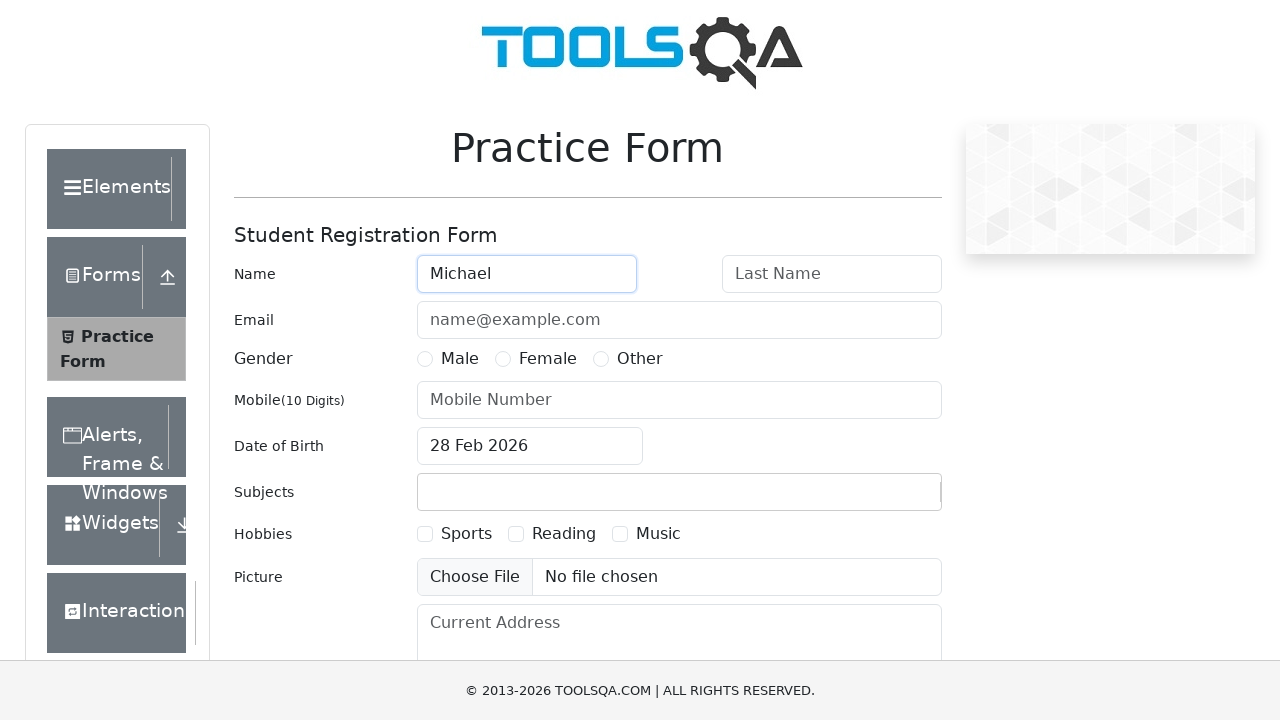

Filled last name with 'Thompson' on #lastName
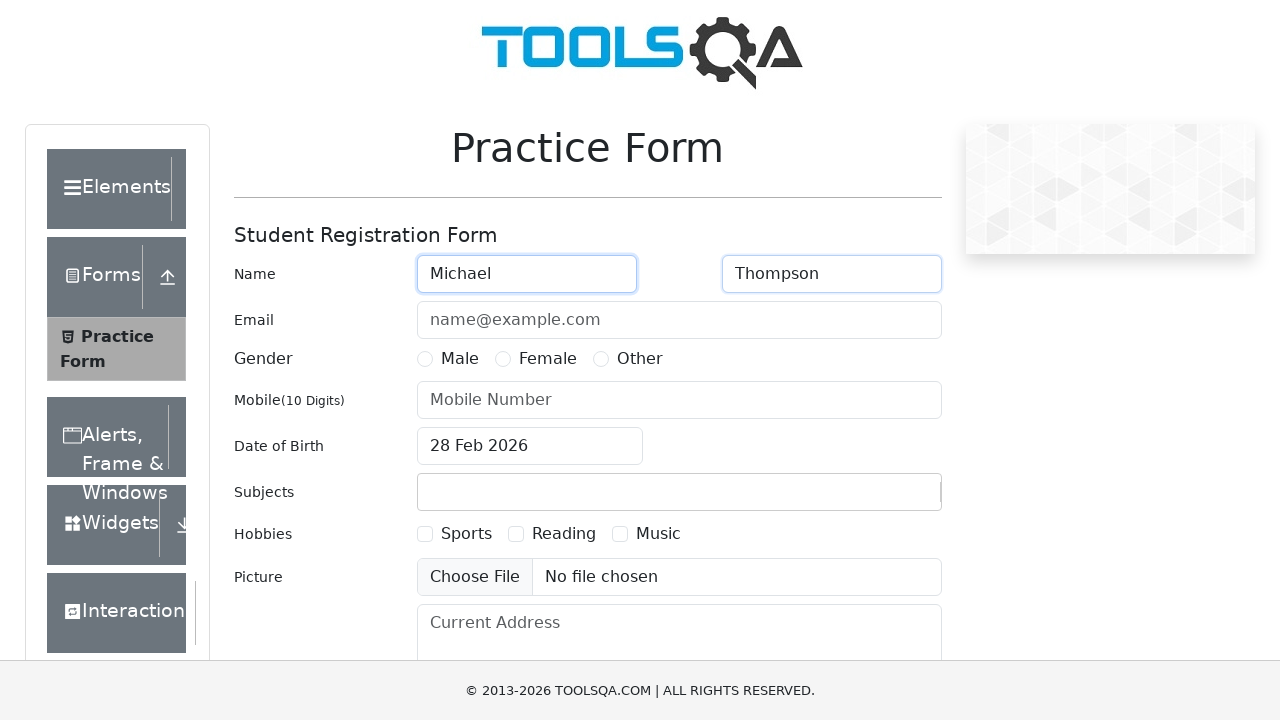

Filled email with 'michael.thompson@example.com' on #userEmail
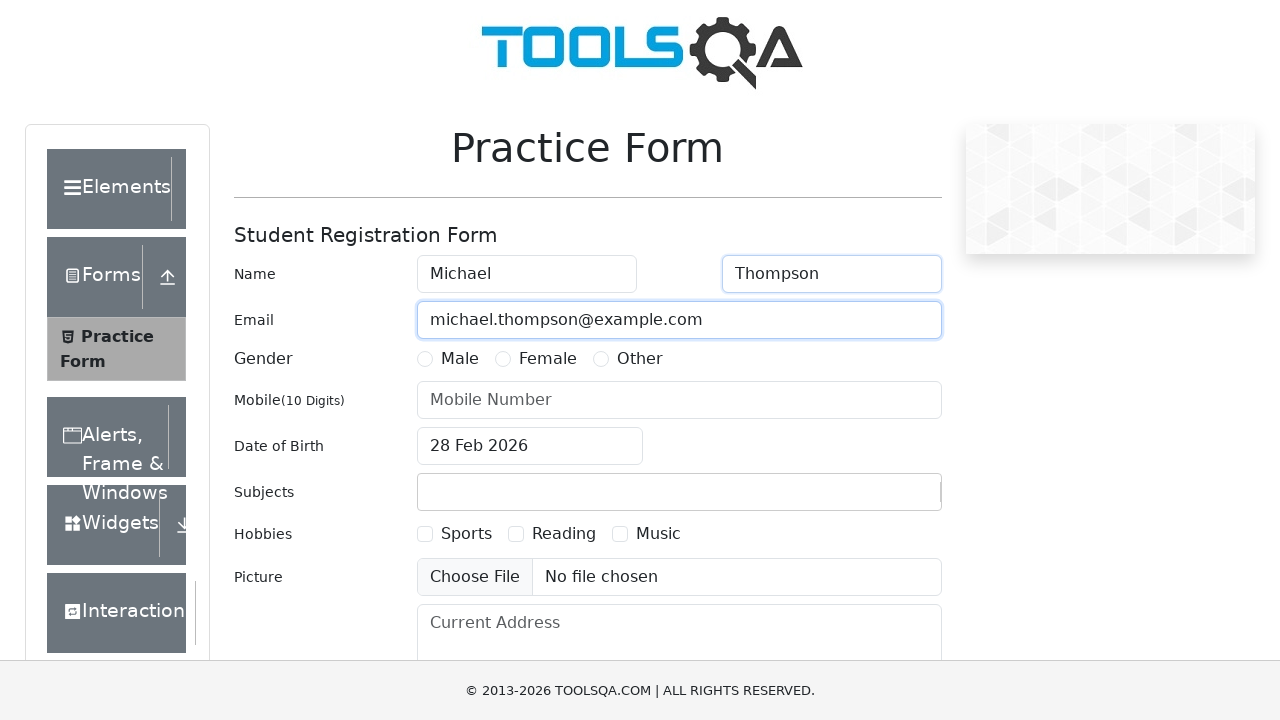

Selected gender 'Other' at (640, 359) on [for='gender-radio-3']
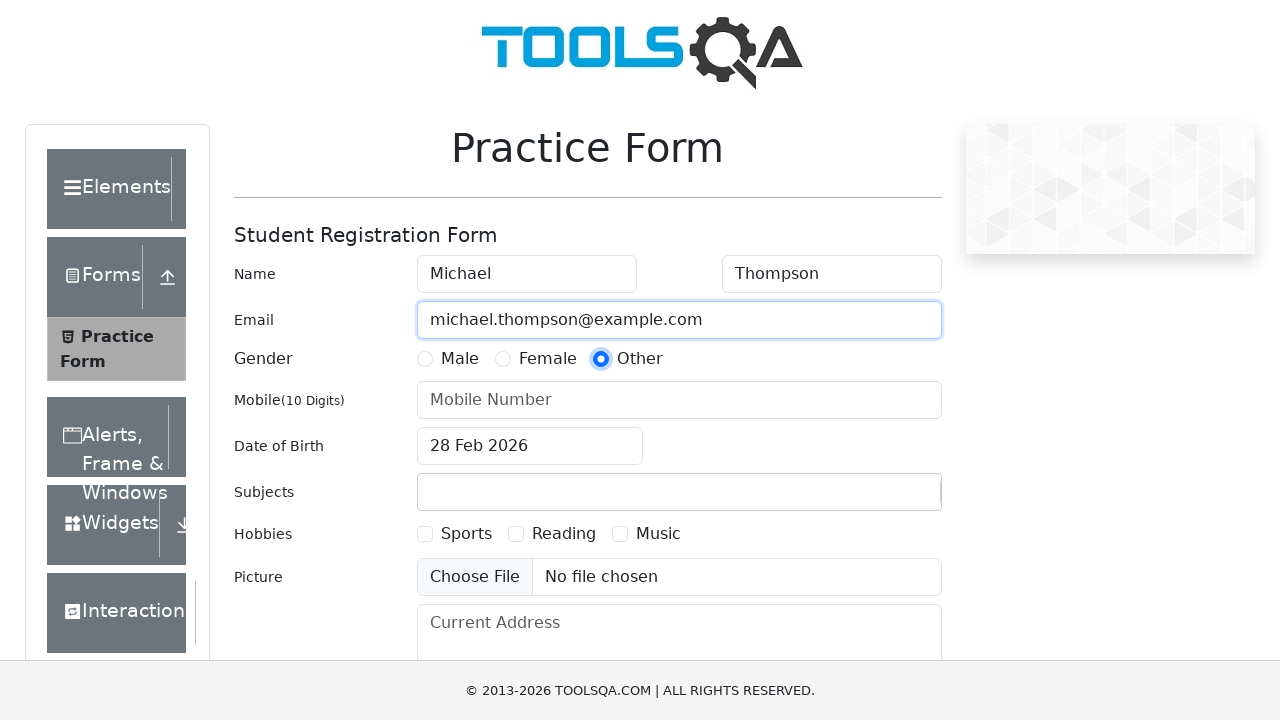

Filled mobile number with '7845123690' on #userNumber
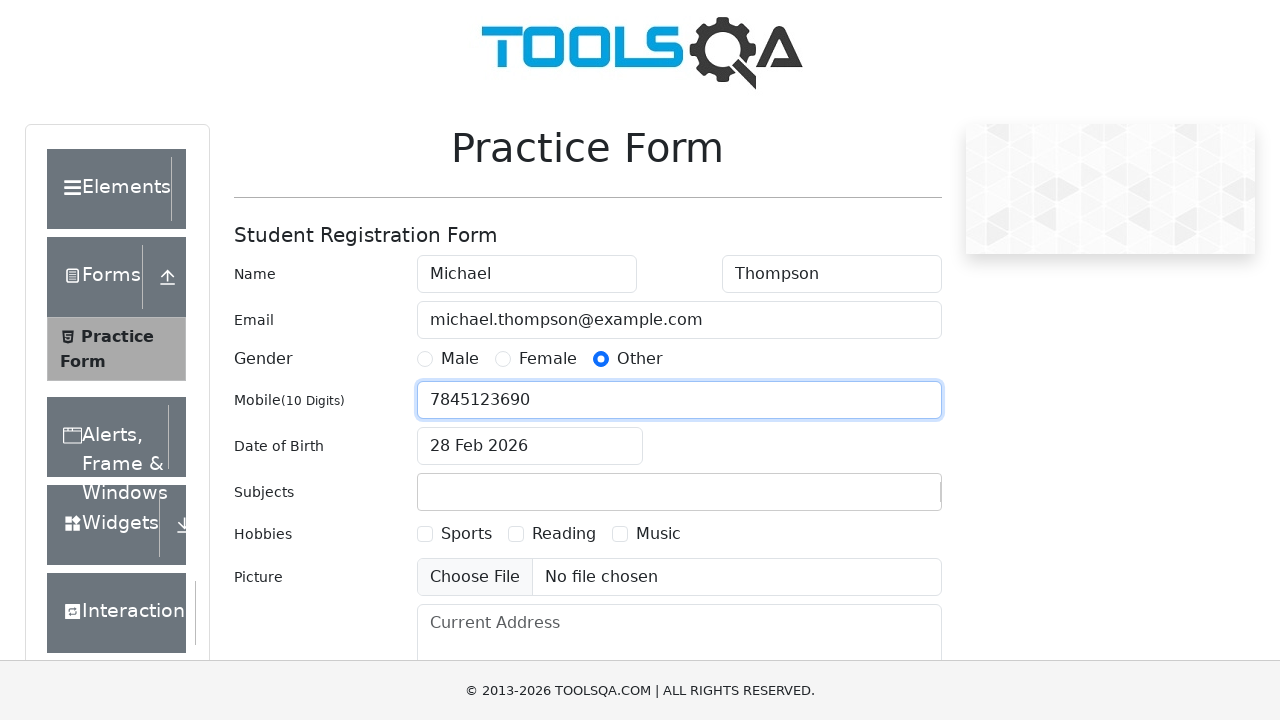

Opened date of birth picker at (530, 446) on #dateOfBirthInput
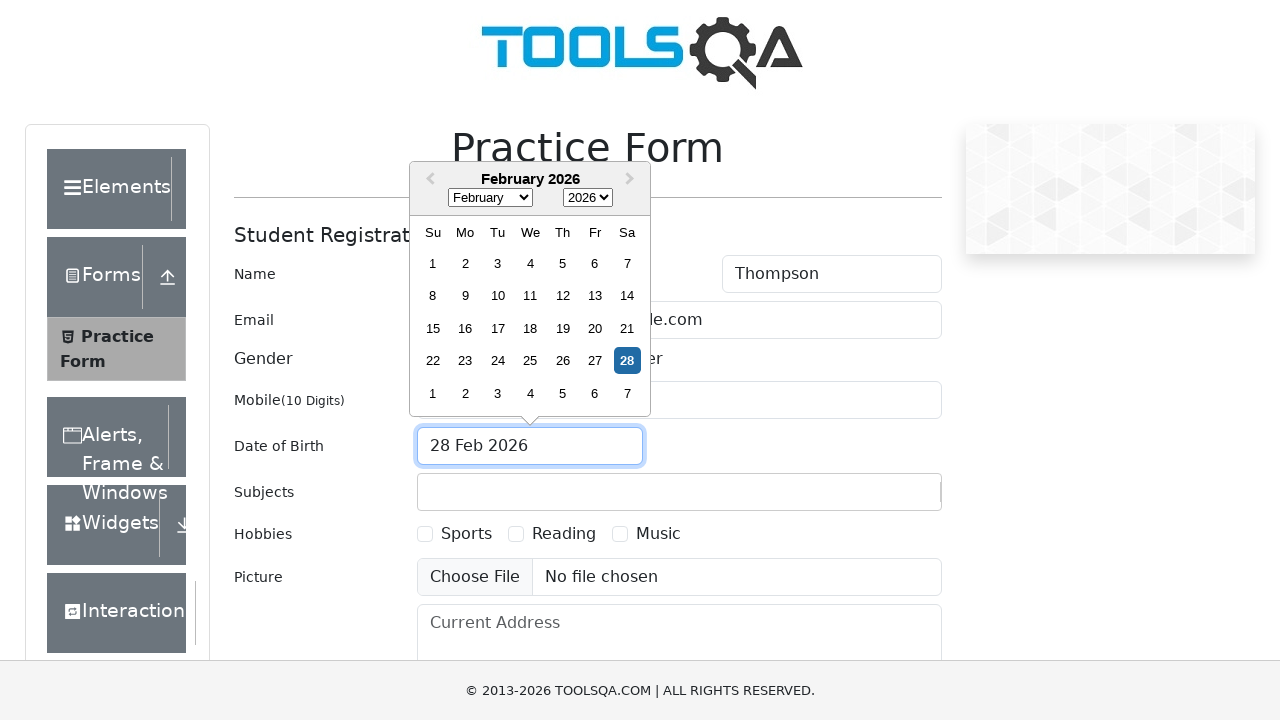

Selected month 'August' on .react-datepicker__month-select
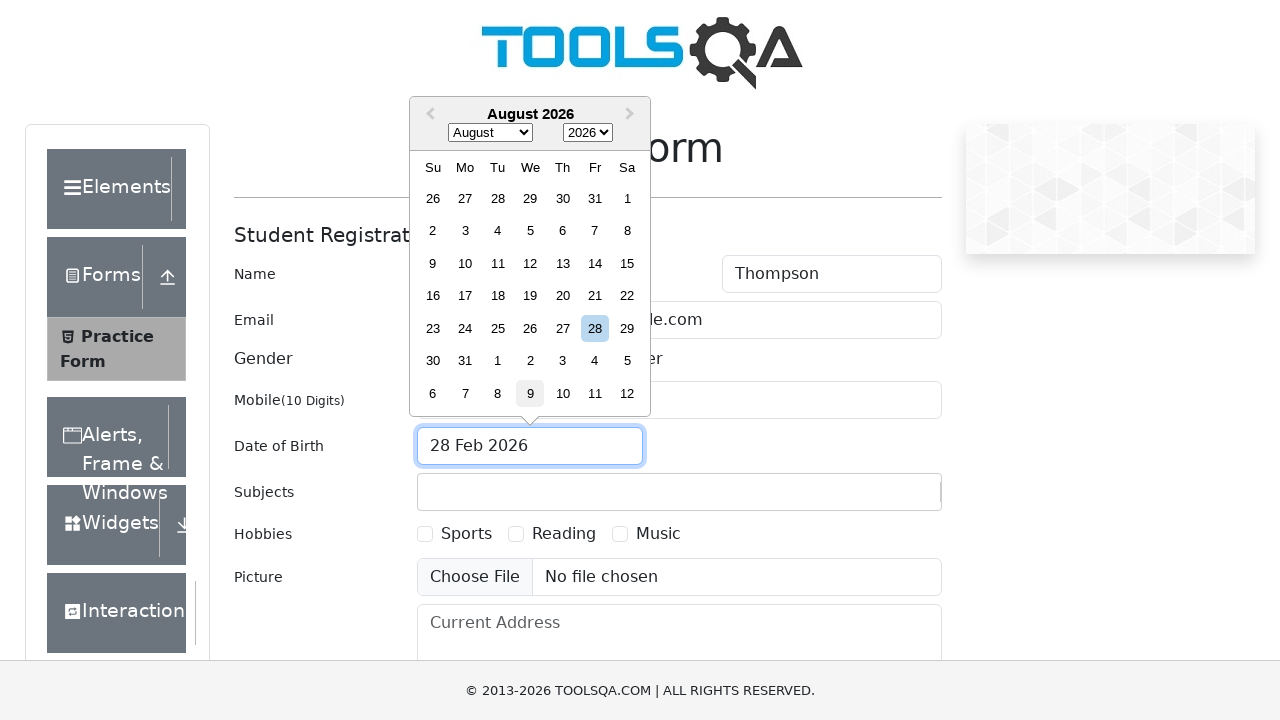

Selected year '1995' on .react-datepicker__year-select
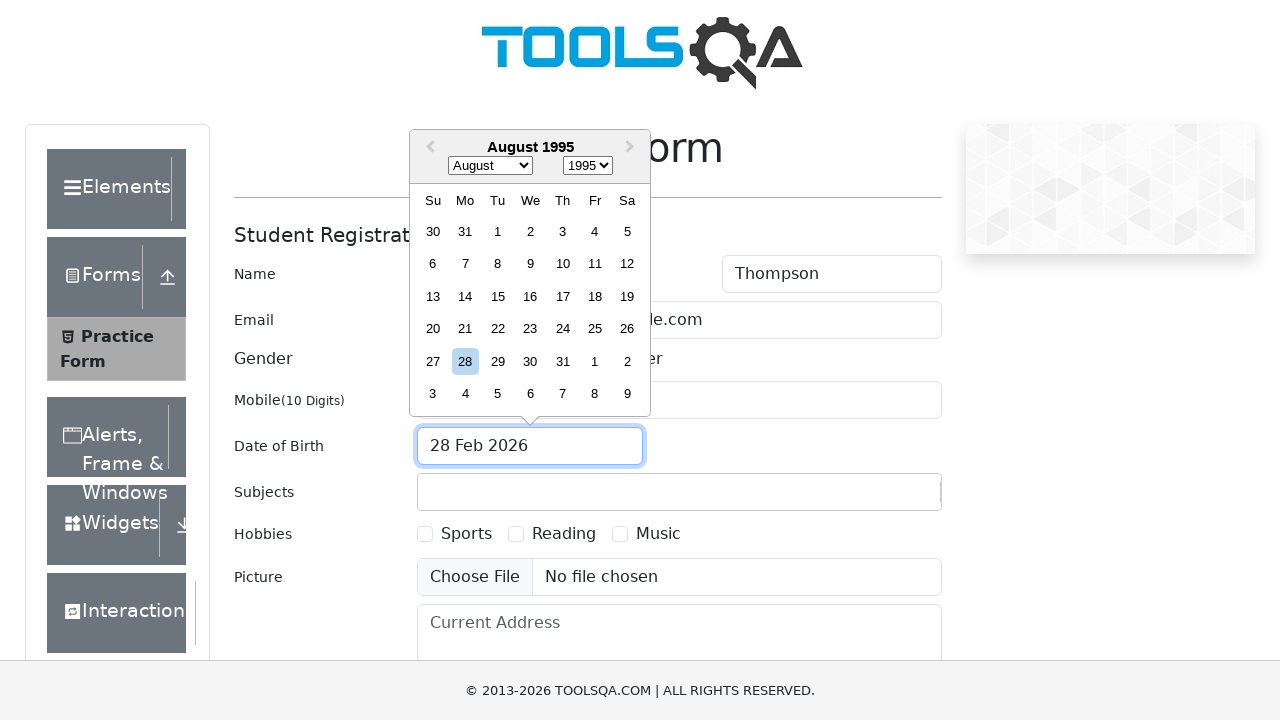

Selected day '15' from date picker at (498, 296) on .react-datepicker__day--015:not(.react-datepicker__day--outside-month)
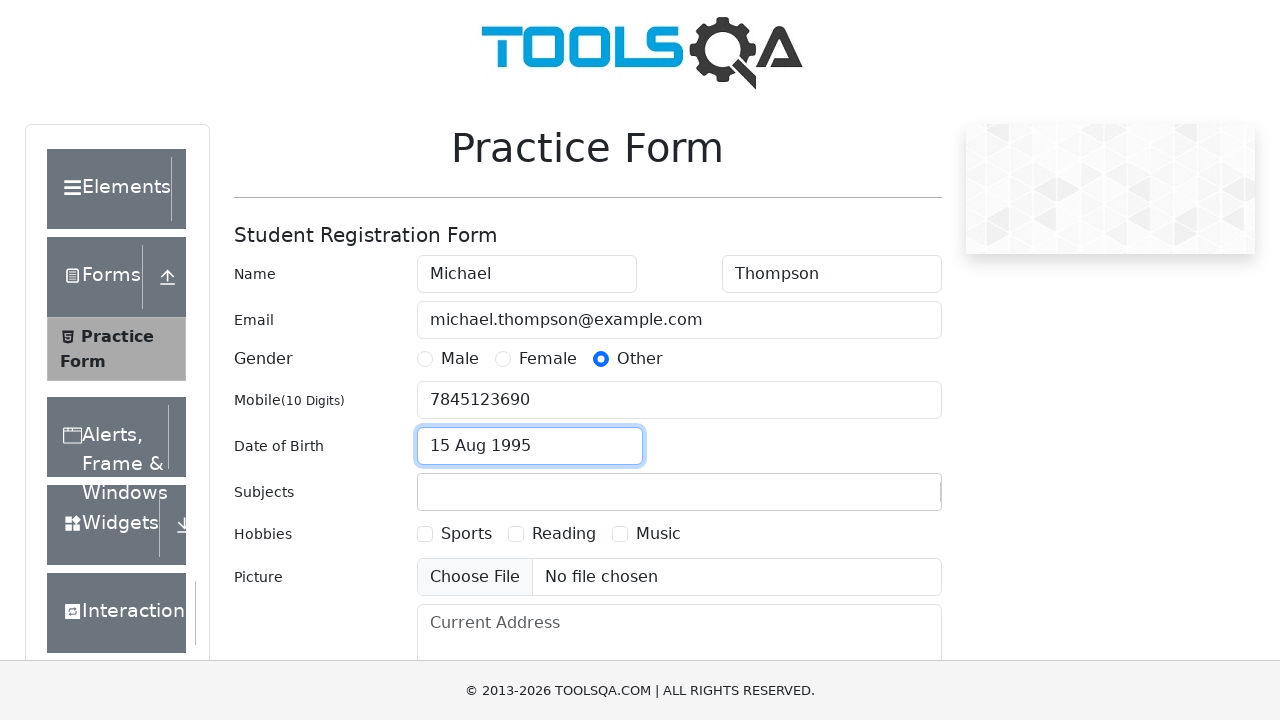

Filled subjects input with 'Maths' on #subjectsInput
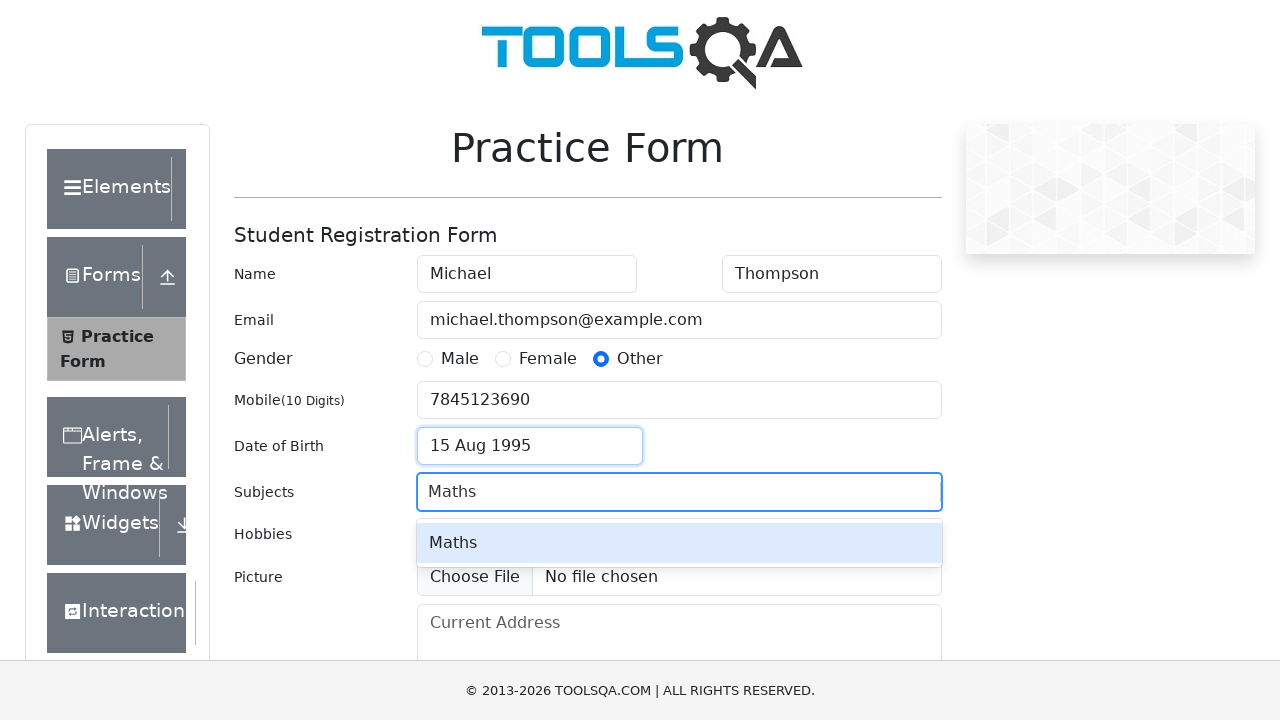

Selected 'Maths' from subjects dropdown at (679, 543) on #react-select-2-option-0
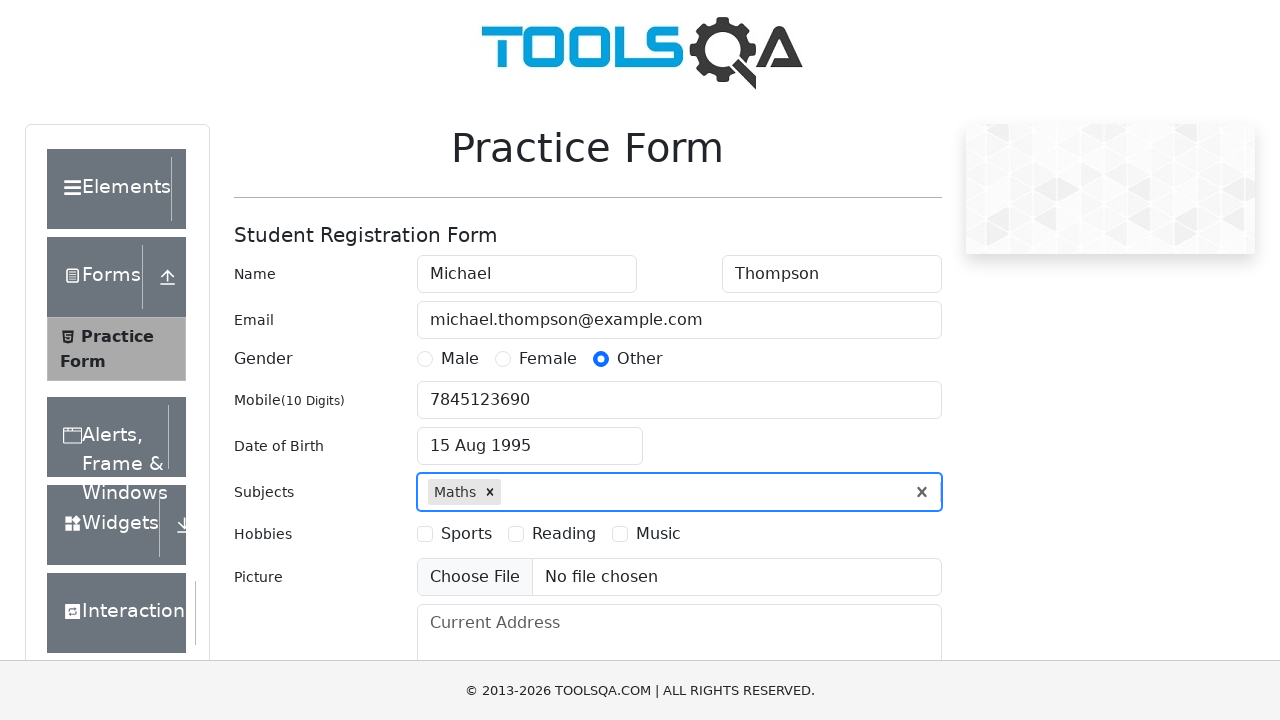

Selected hobby 'Music' at (658, 534) on [for='hobbies-checkbox-3']
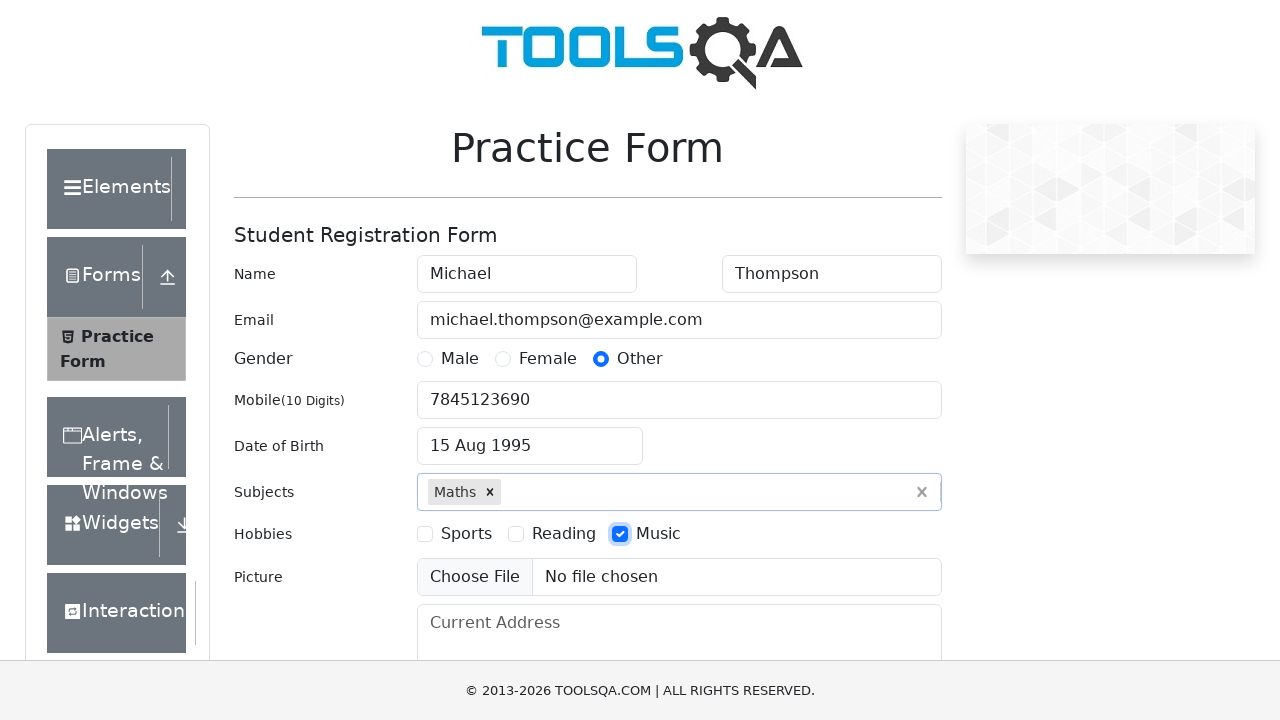

Selected hobby 'Reading' at (564, 534) on [for='hobbies-checkbox-2']
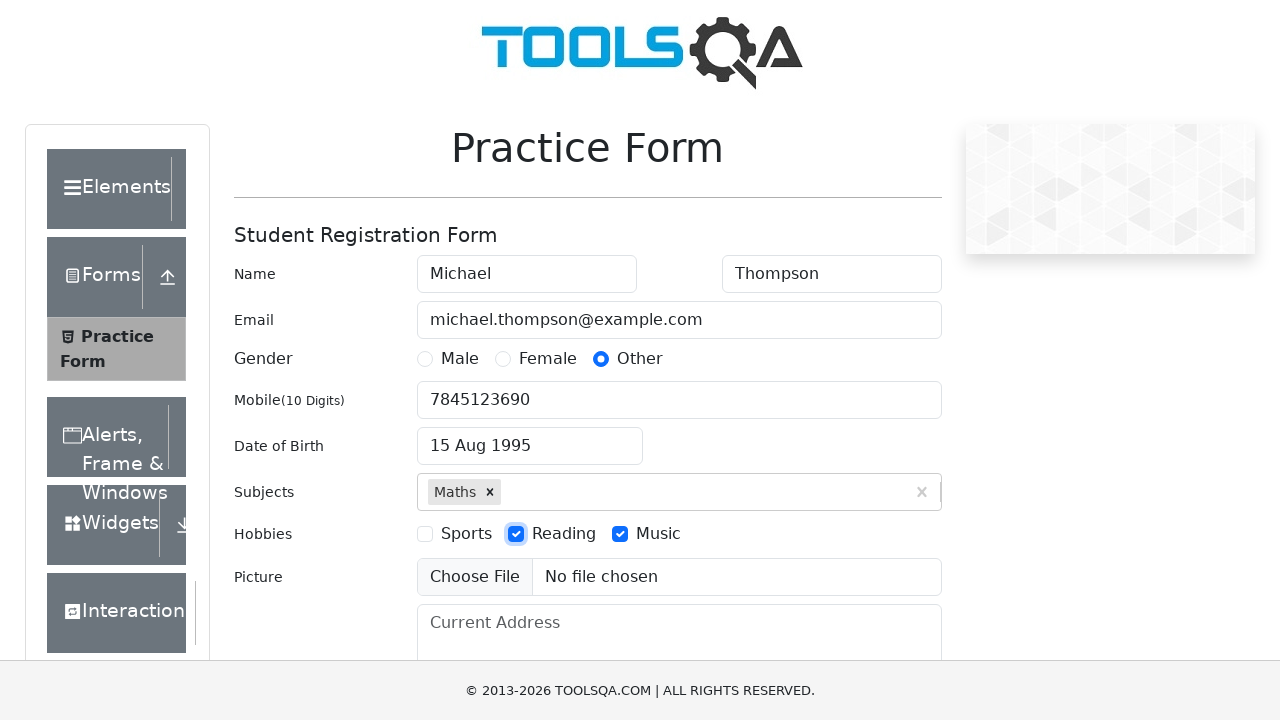

Selected hobby 'Sports' at (466, 534) on [for='hobbies-checkbox-1']
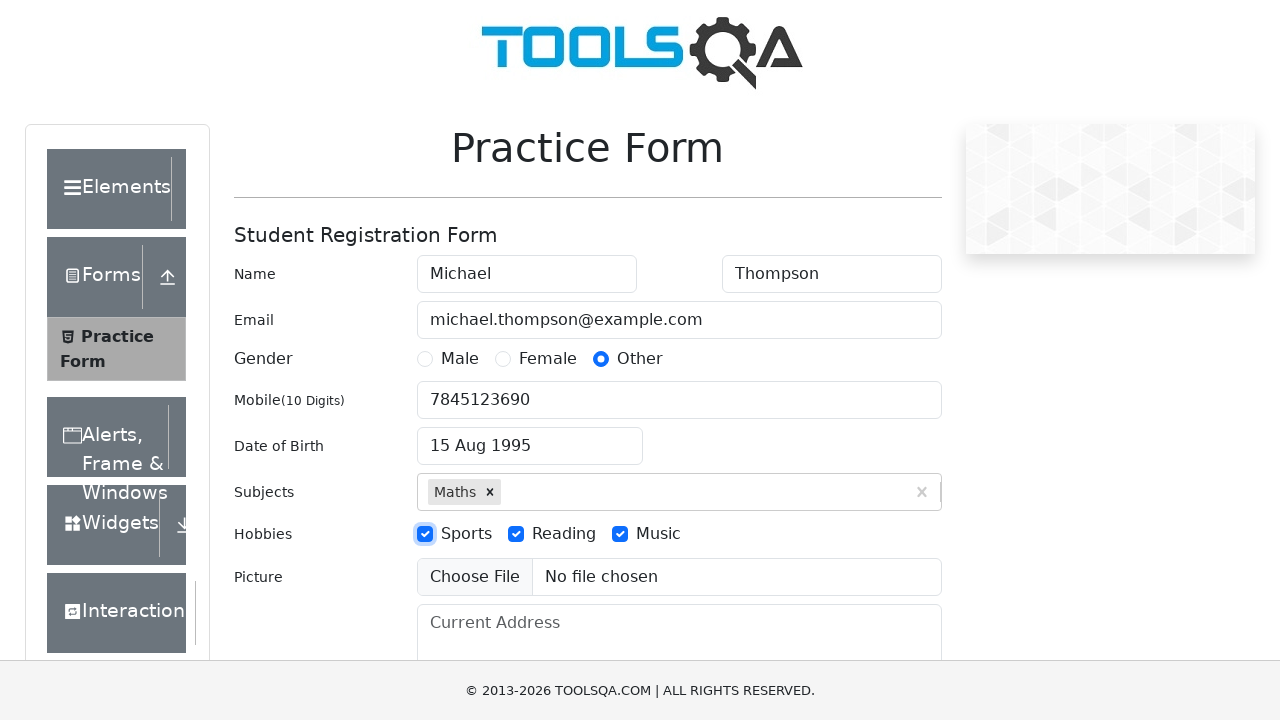

Filled current address with '742 Evergreen Terrace, Springfield' on #currentAddress
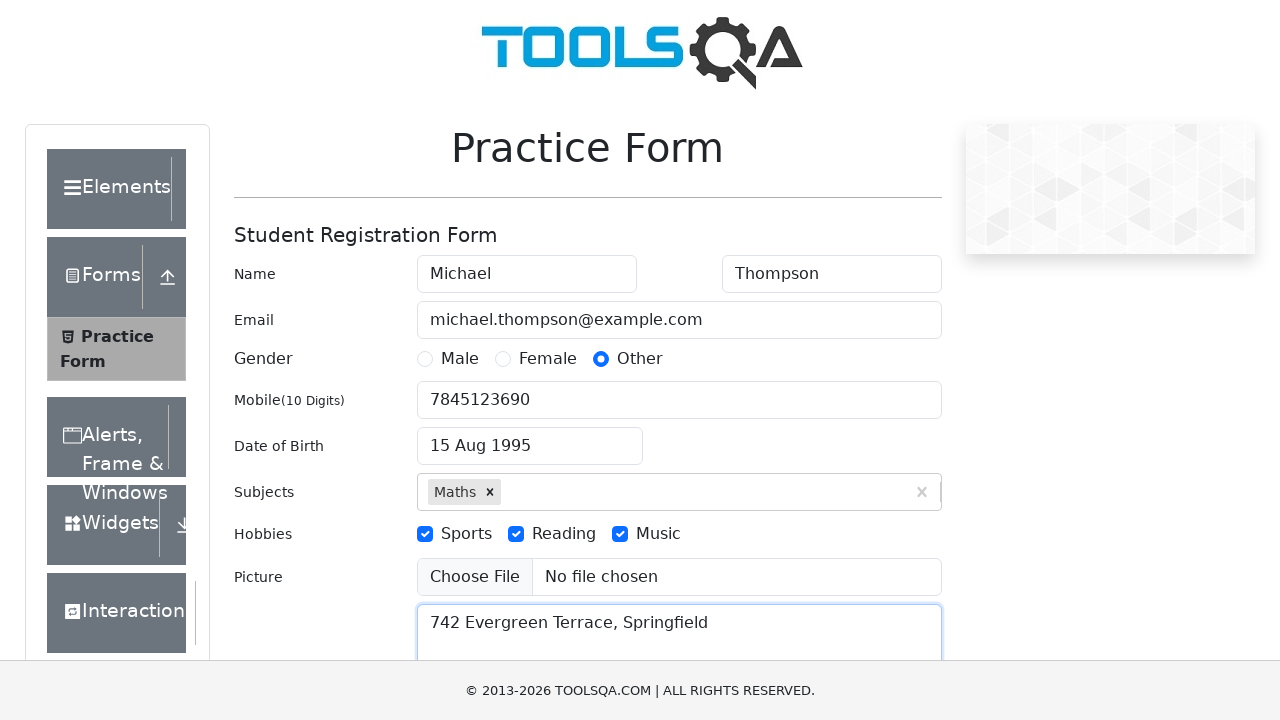

Clicked state selector dropdown at (527, 437) on #state
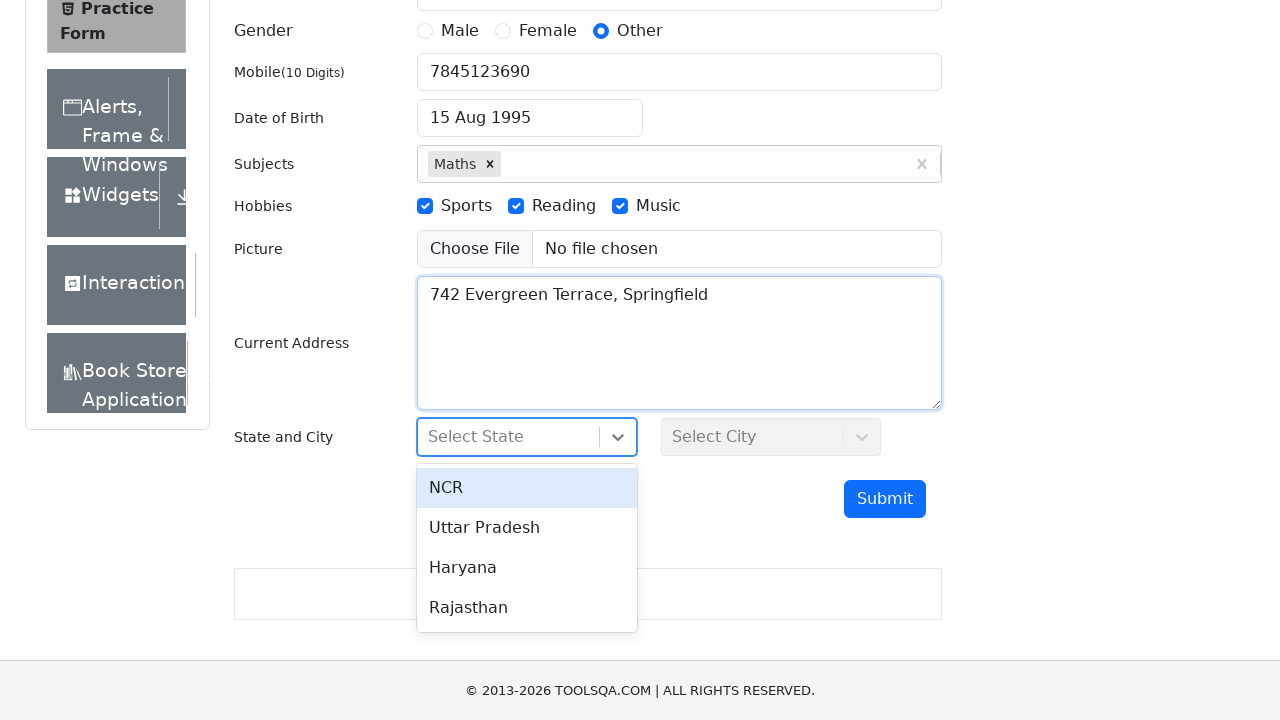

Selected state 'NCR' at (527, 488) on xpath=//*[.='NCR']
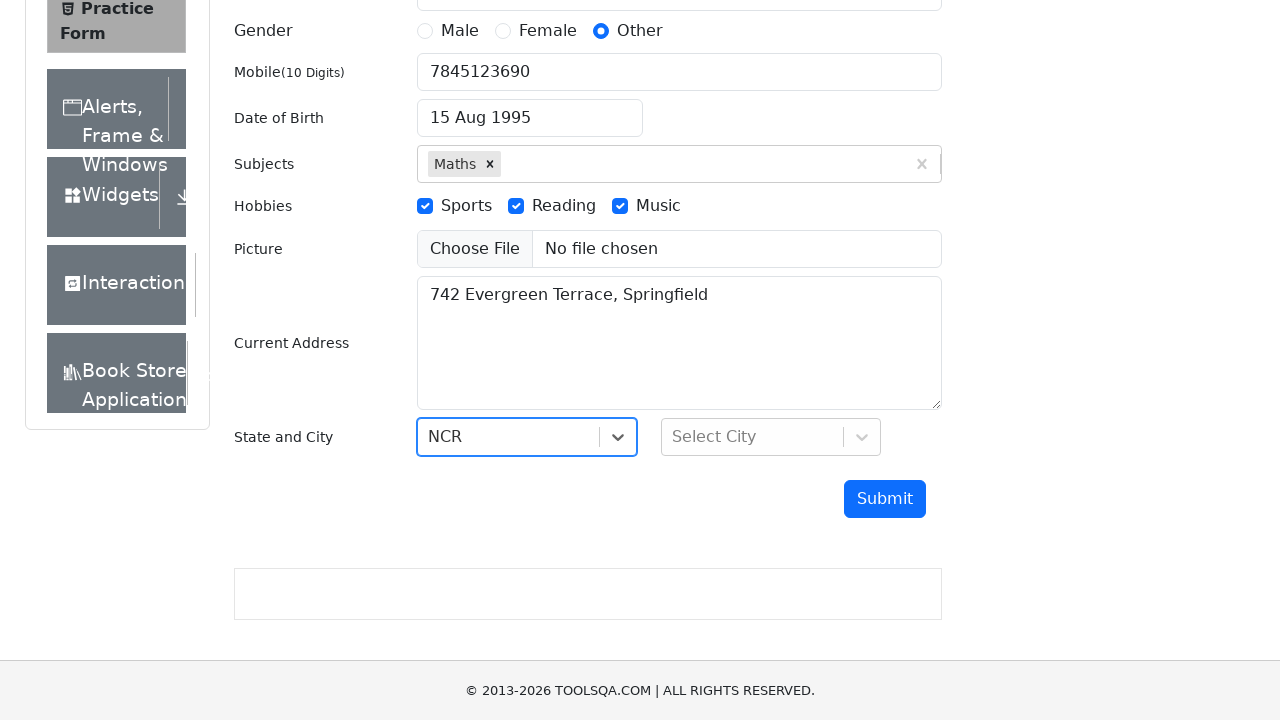

Clicked city selector dropdown at (771, 437) on #city
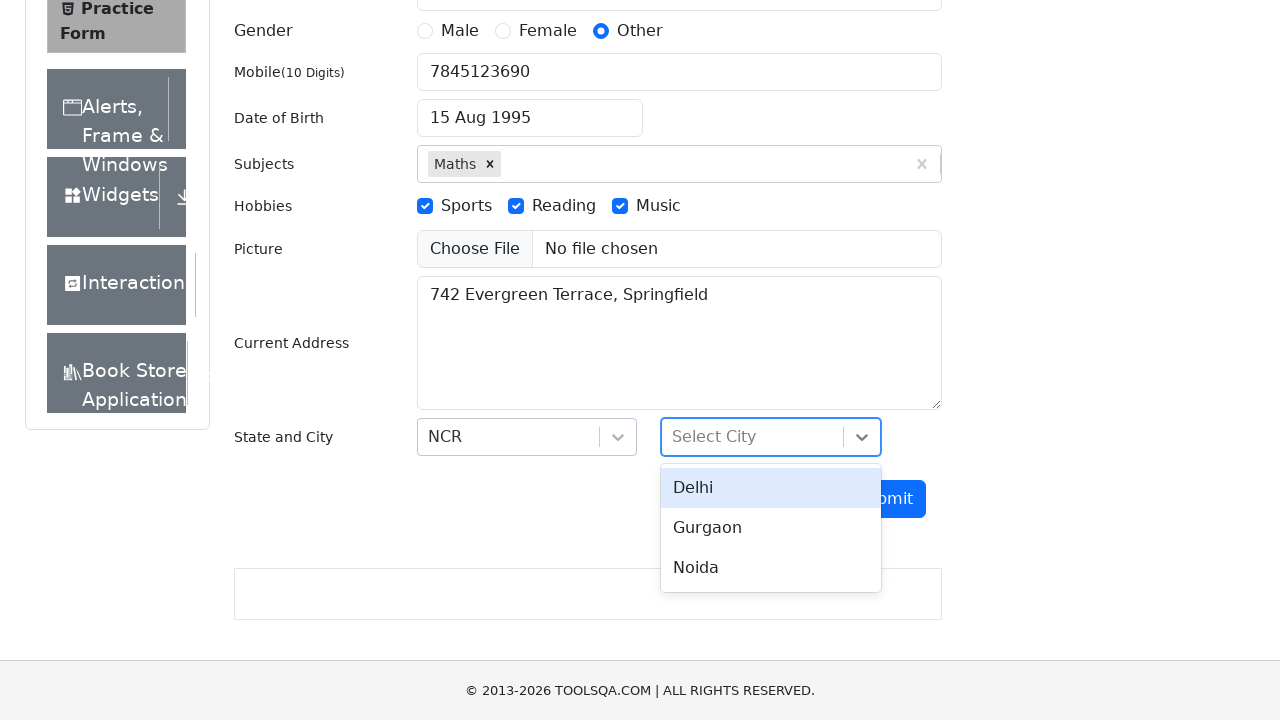

Selected city 'Noida' at (771, 568) on xpath=//*[.='Noida']
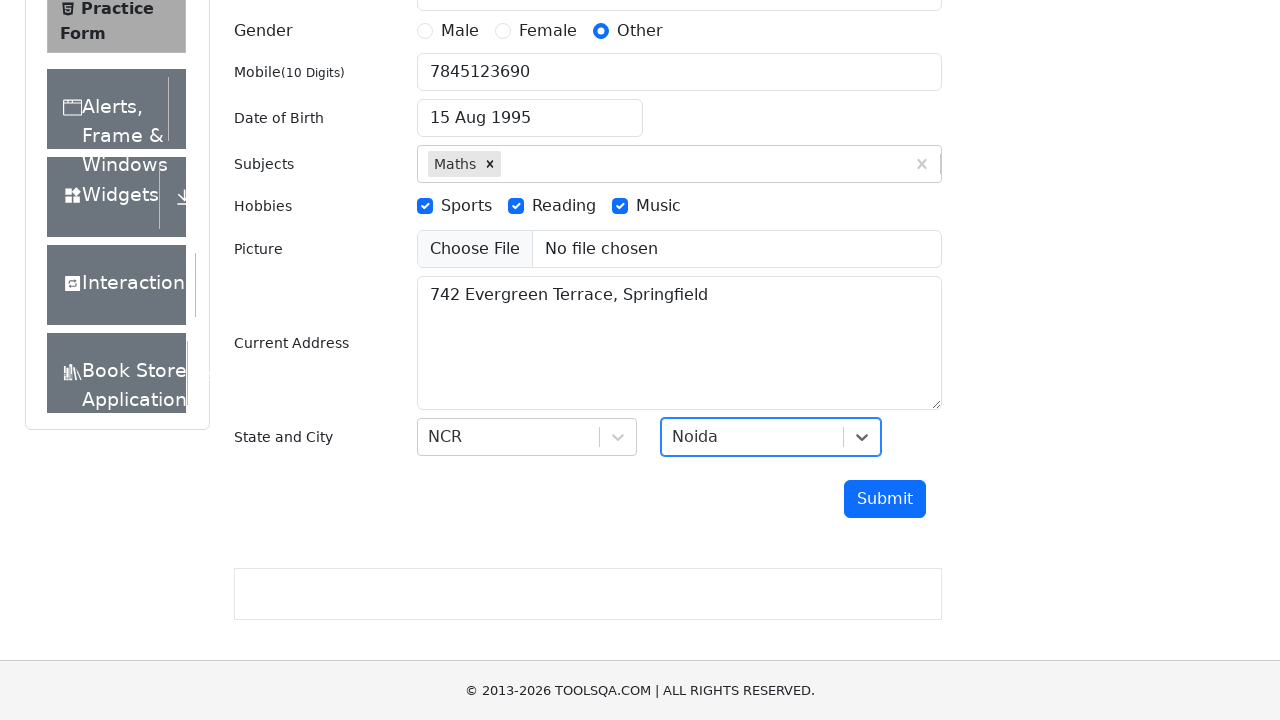

Clicked submit button to submit the practice form at (885, 499) on #submit
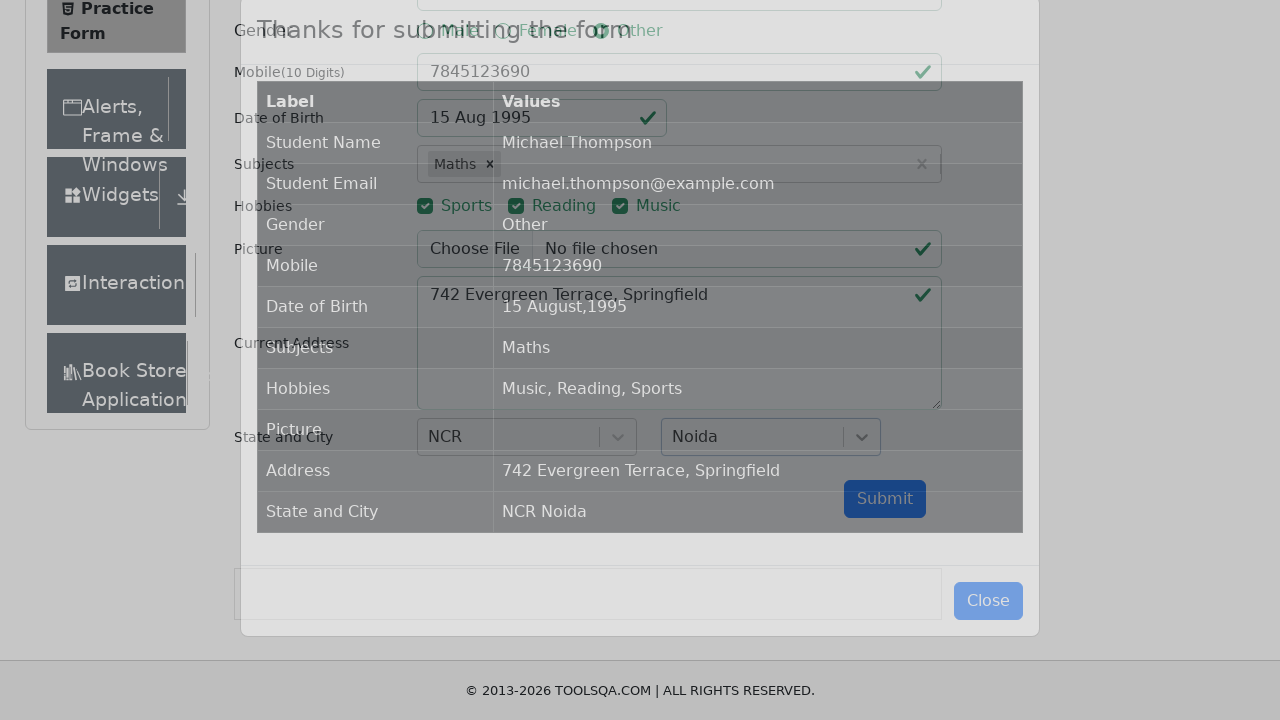

Form submitted successfully - confirmation table appeared
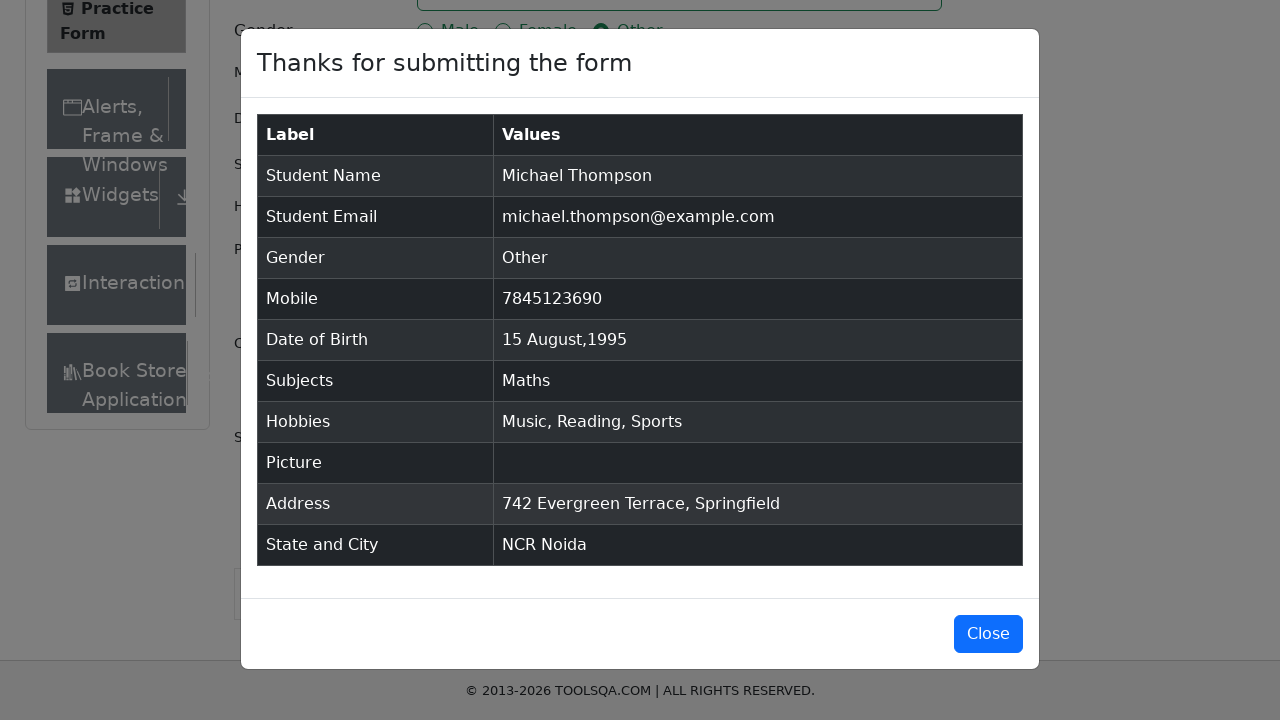

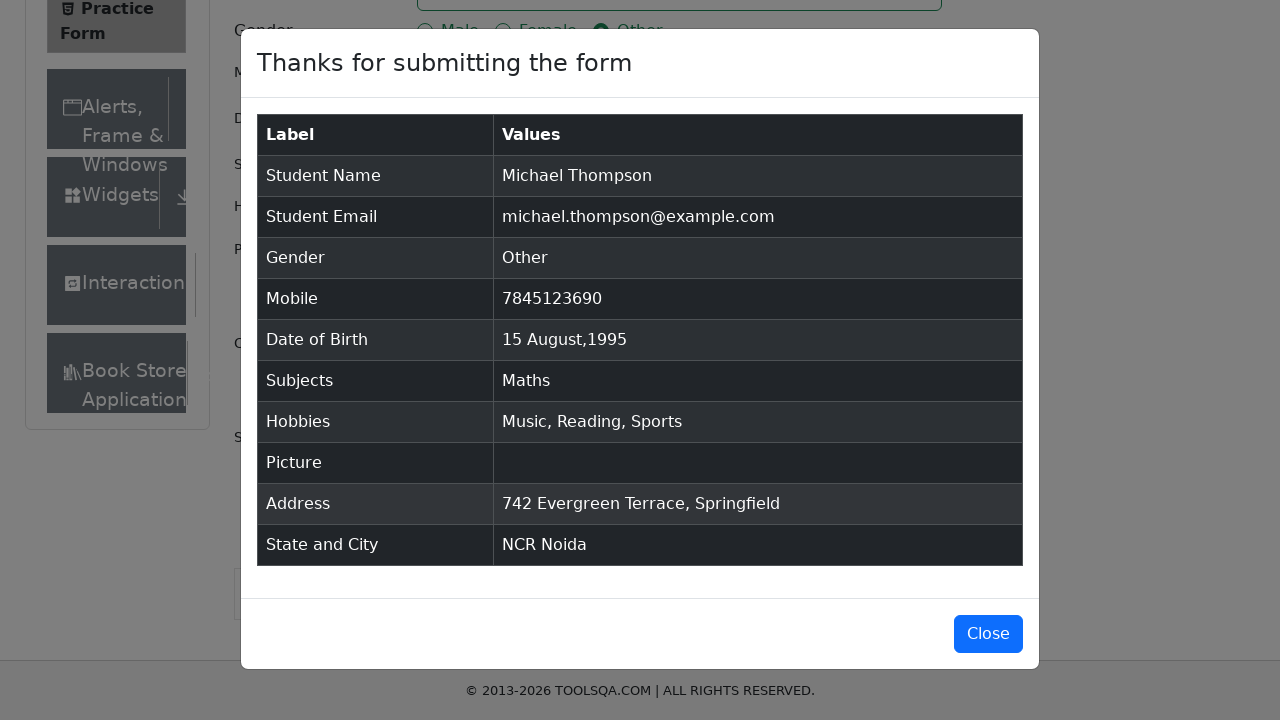